Tests drag and drop functionality by dragging column A to column B and then back, verifying the elements swap positions

Starting URL: https://the-internet.herokuapp.com

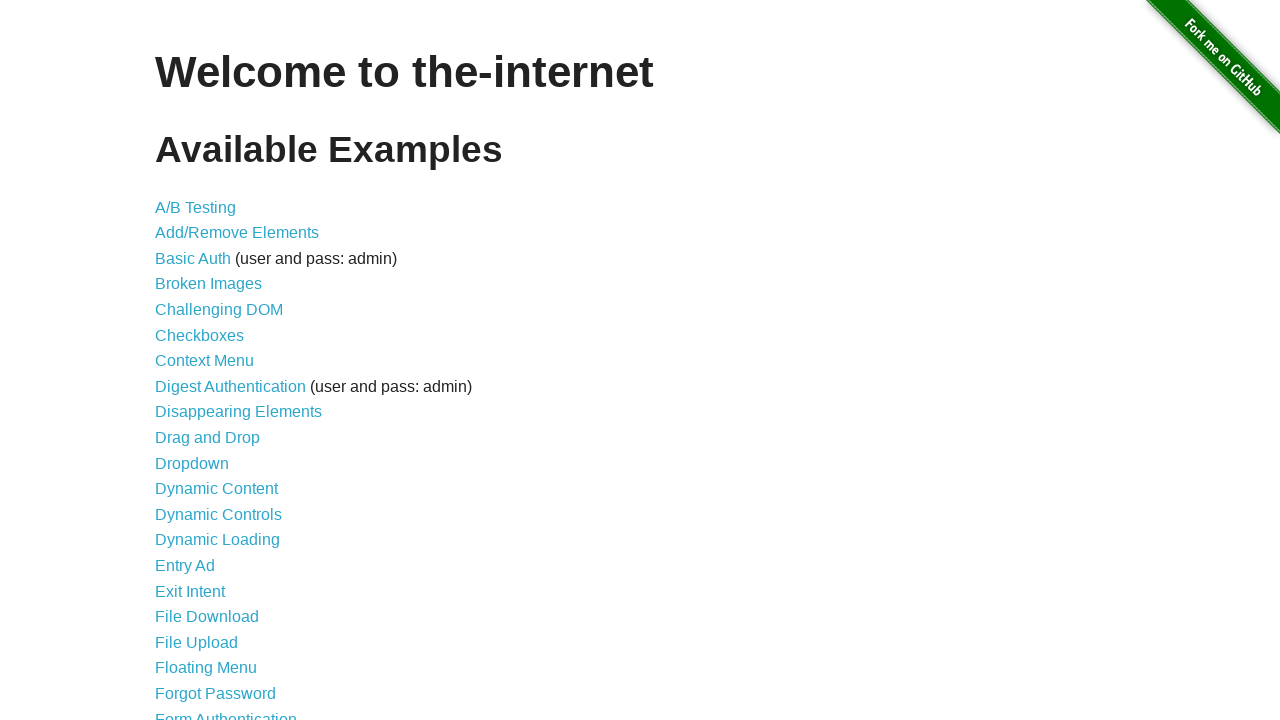

Clicked on Drag and Drop link at (208, 438) on a:text('Drag and Drop')
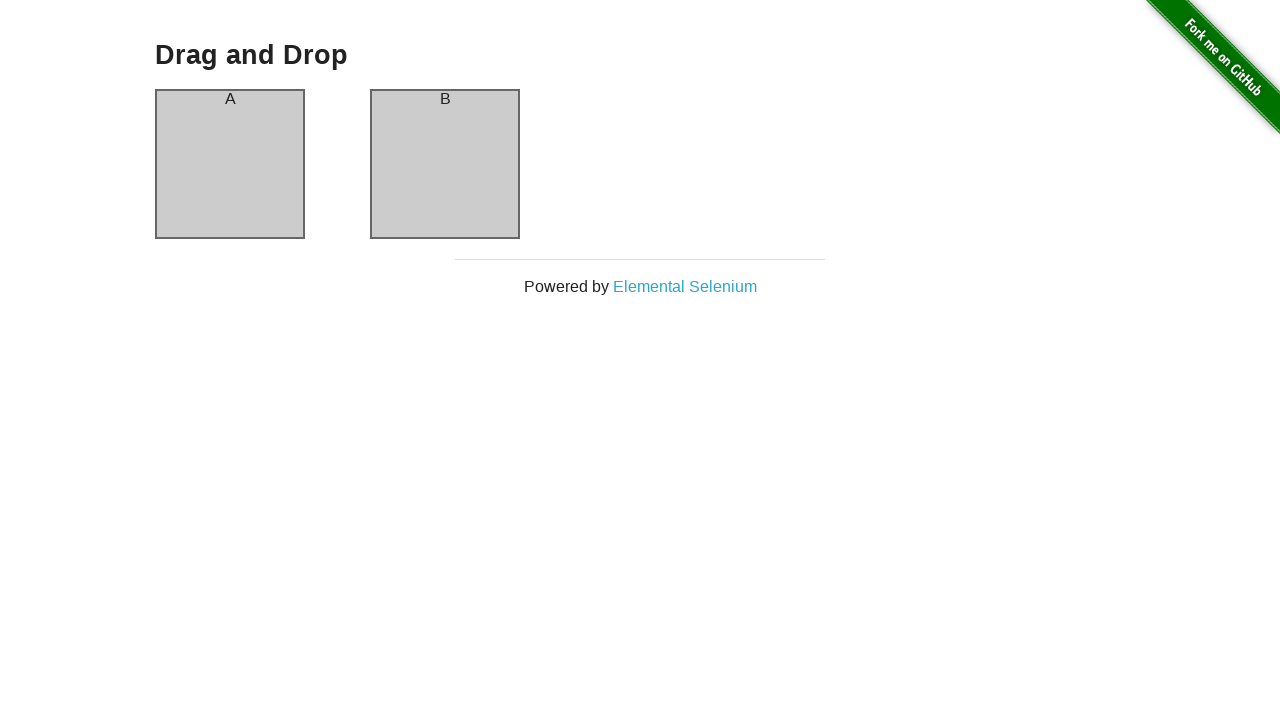

Drag and Drop page loaded successfully
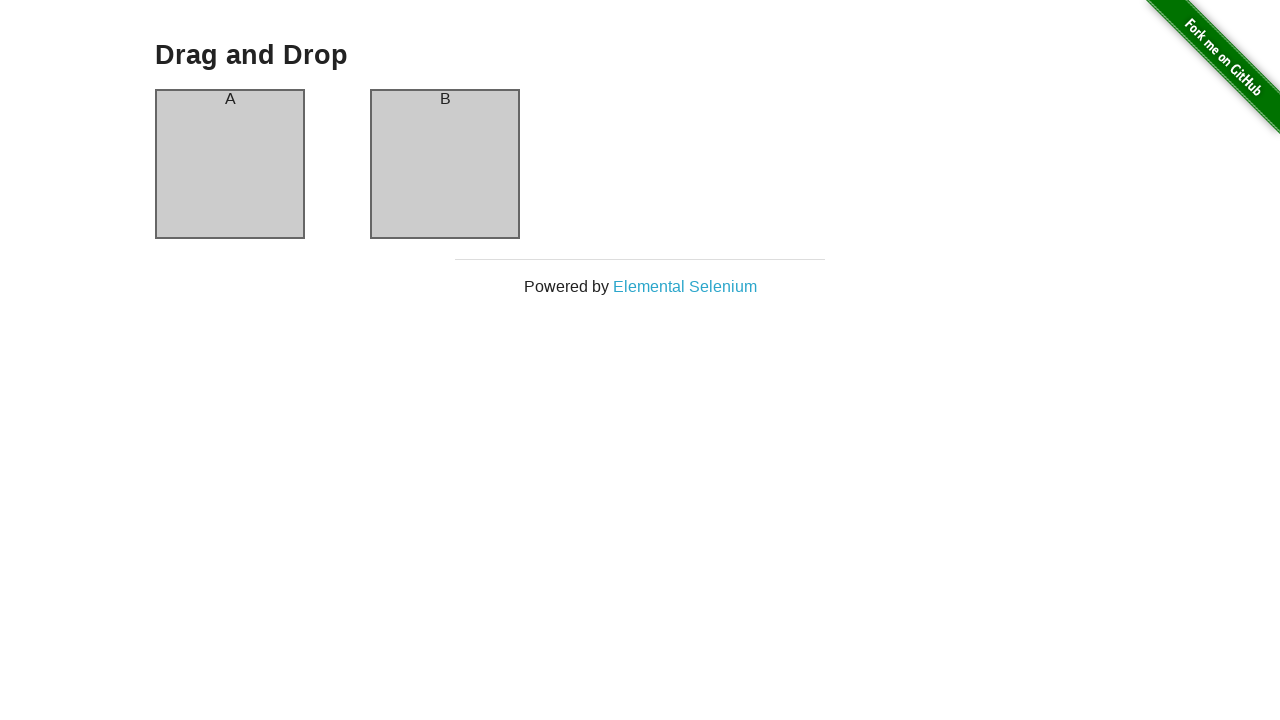

Dragged column A to column B at (445, 164)
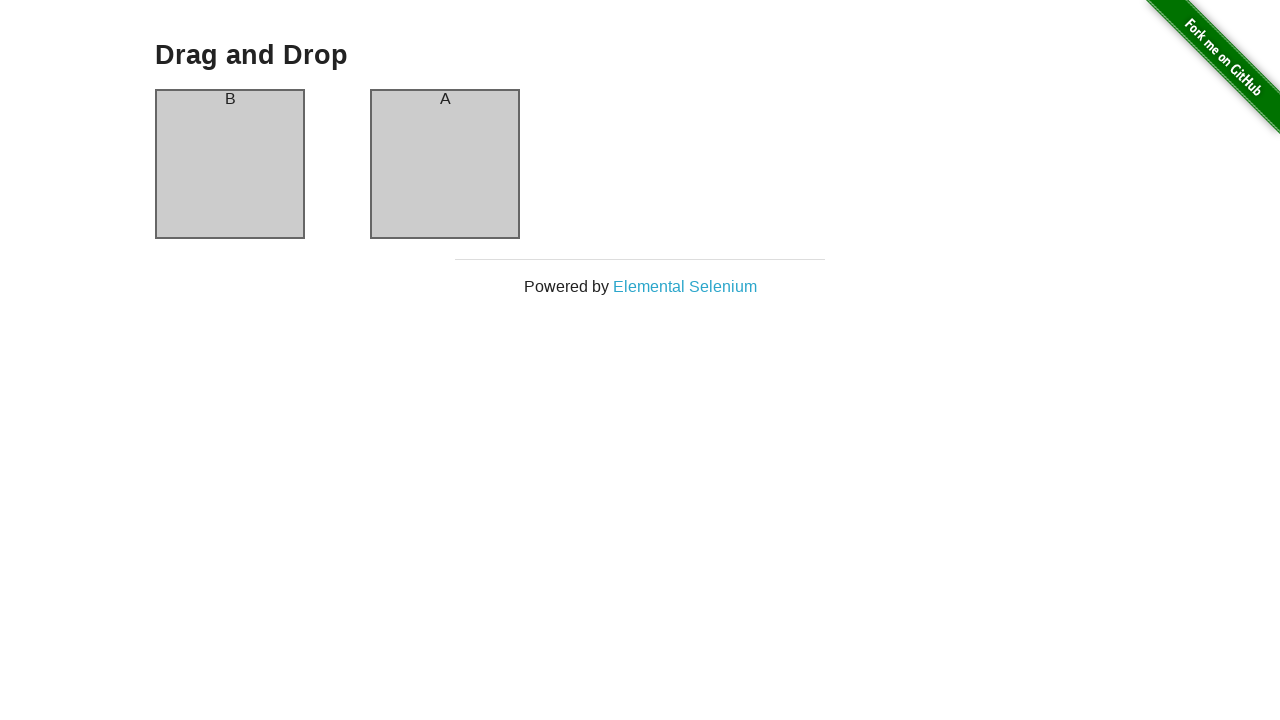

Waited for swap animation to complete
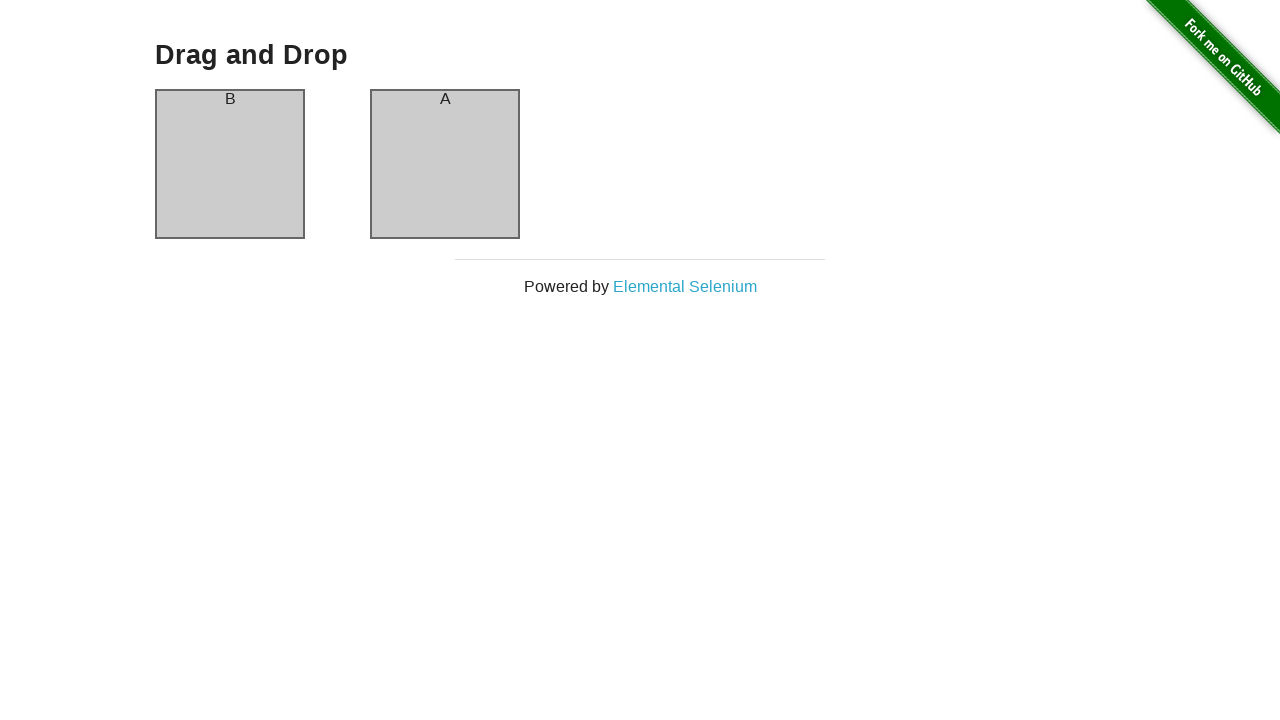

Dragged column B back to column A at (230, 164)
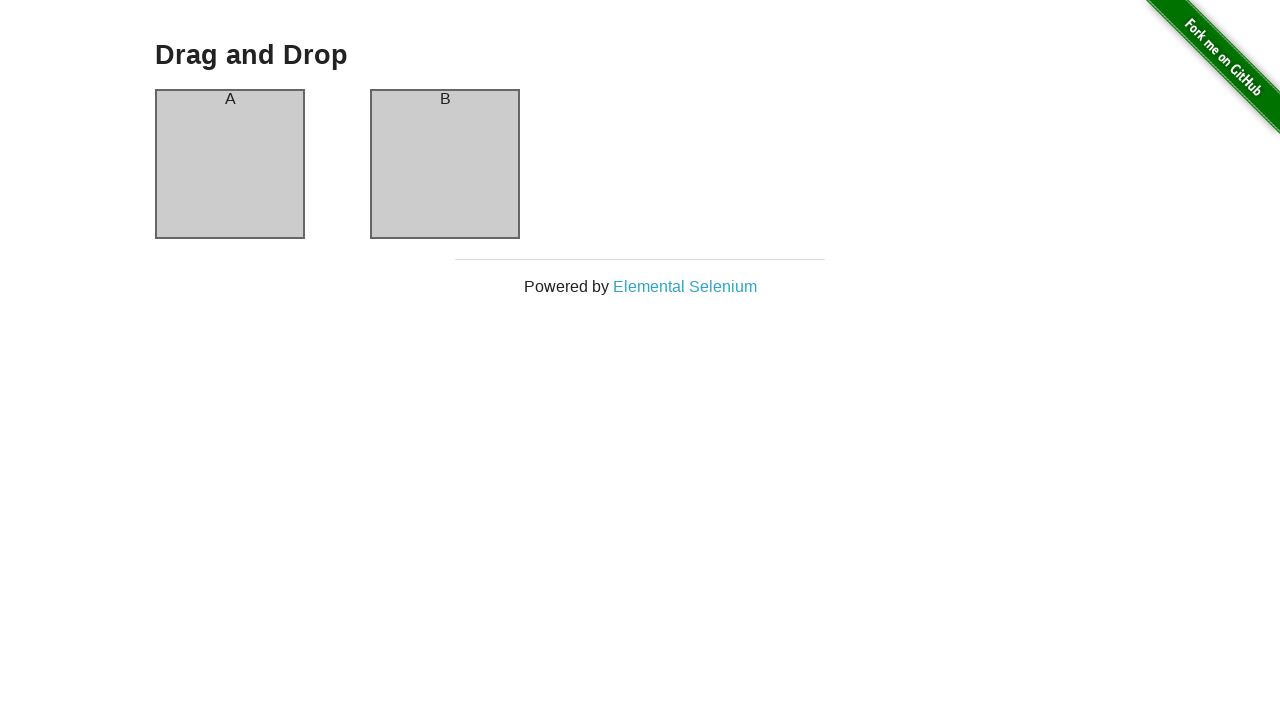

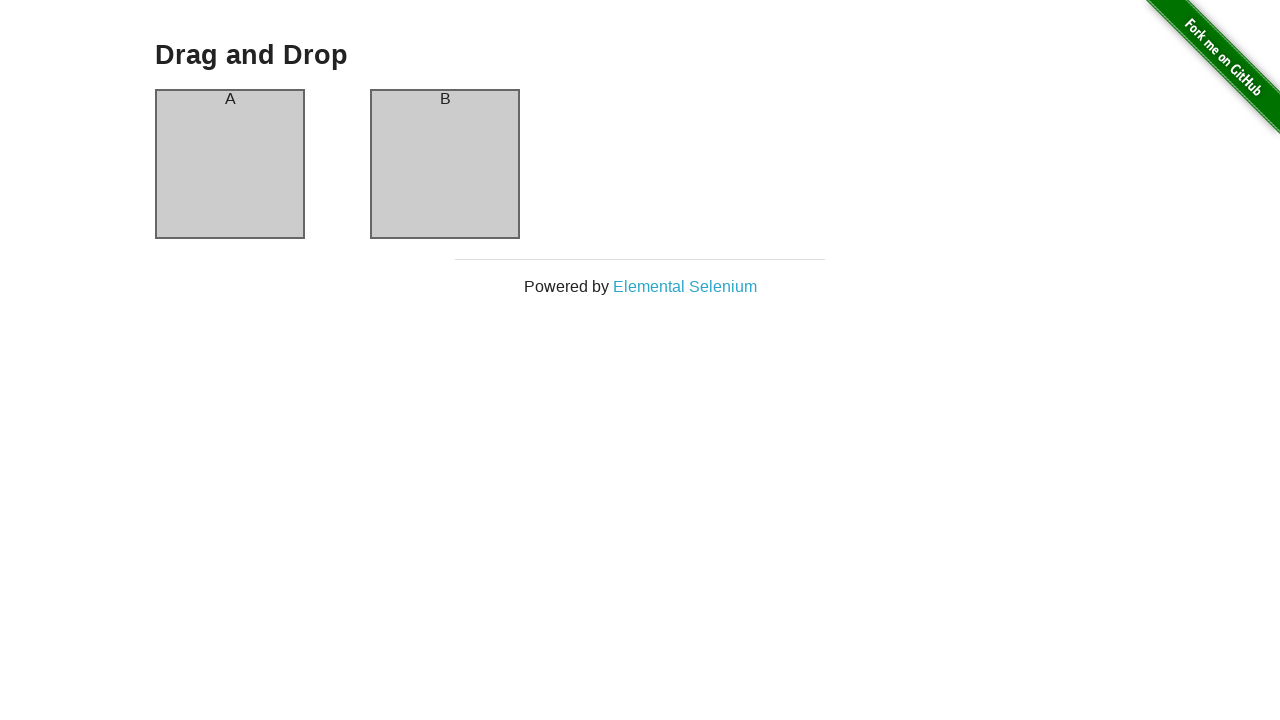